Navigates to the WCHT (Watford Community Housing Trust) website and maximizes the browser window

Starting URL: https://www.wcht.org.uk/

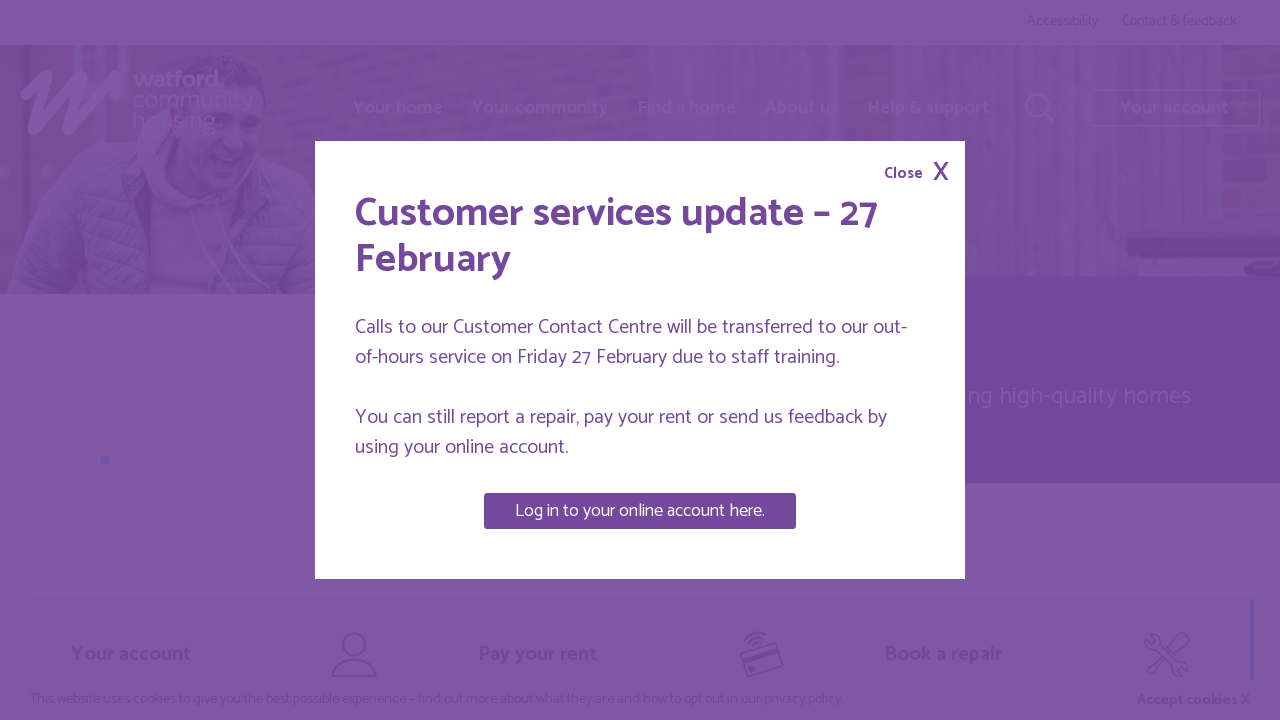

Set viewport to 1920x1080 (fullscreen mode)
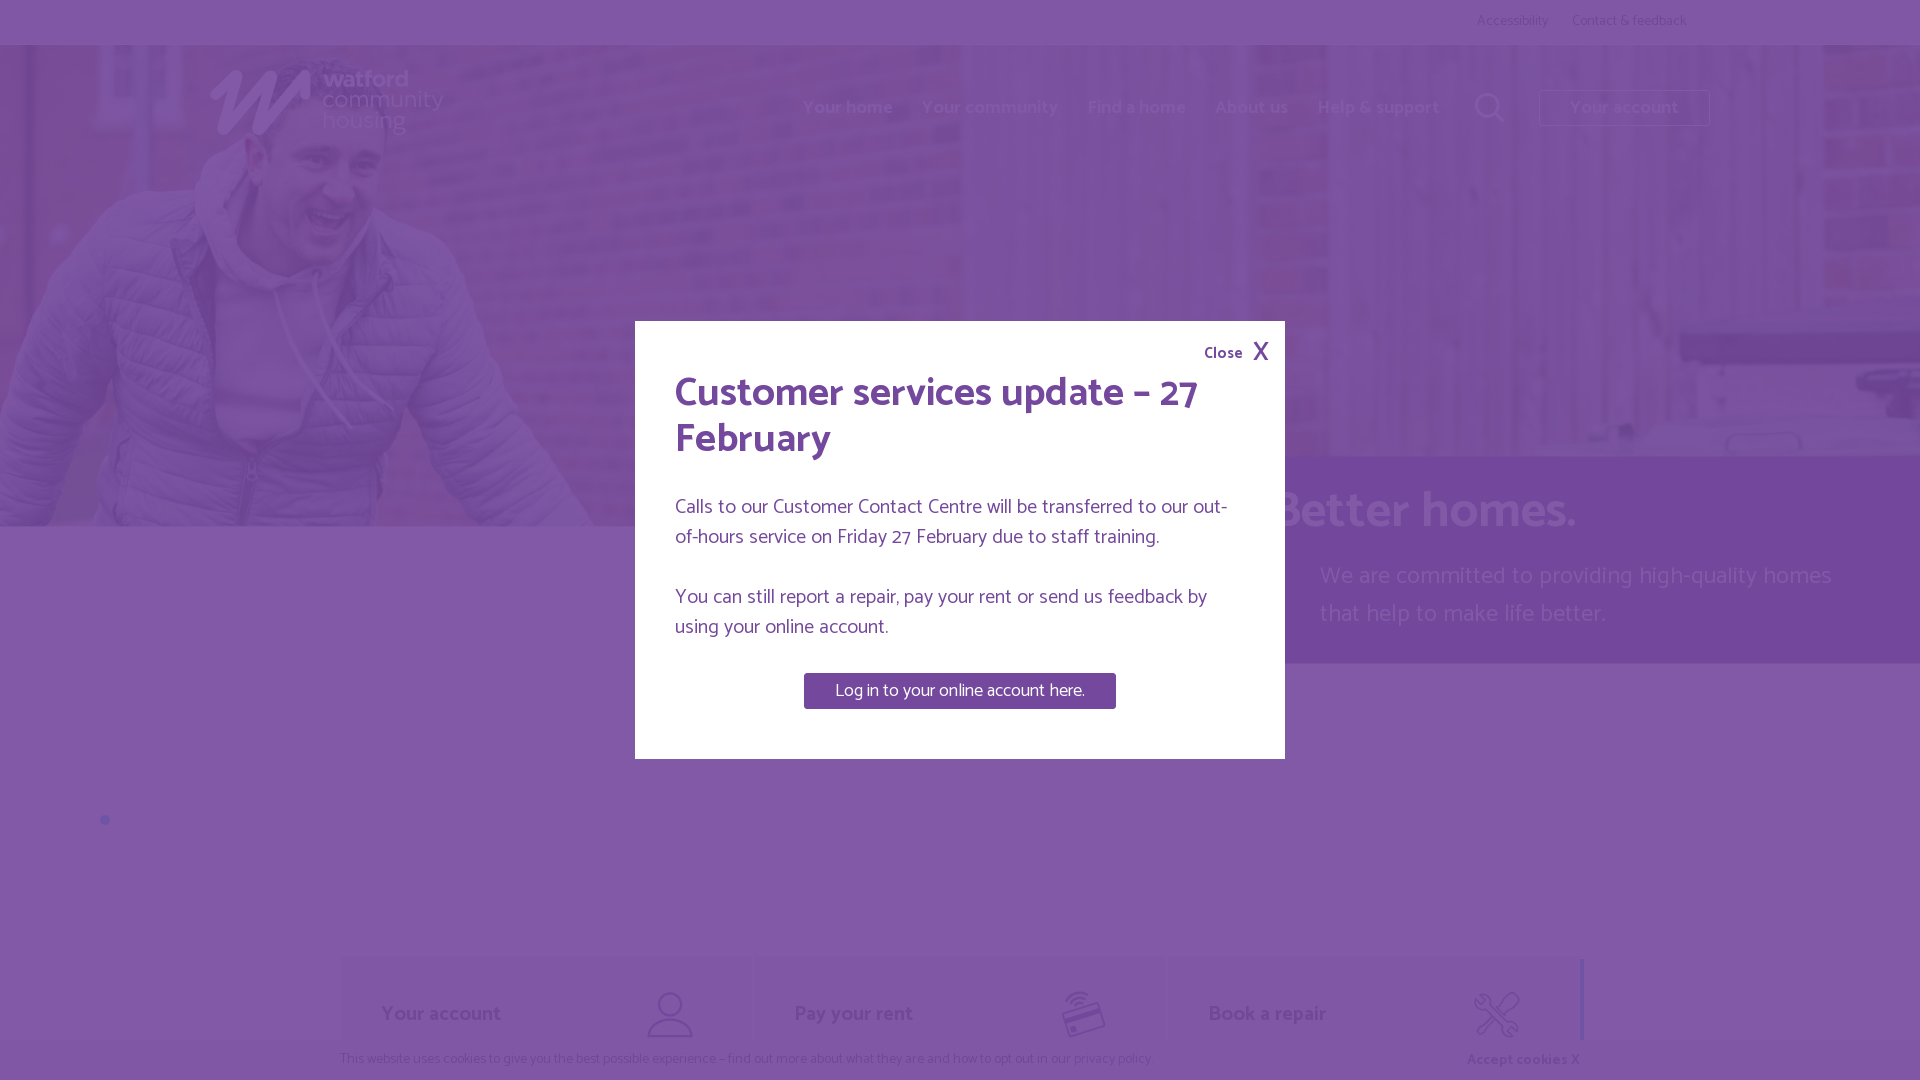

WCHT website loaded (domcontentloaded state reached)
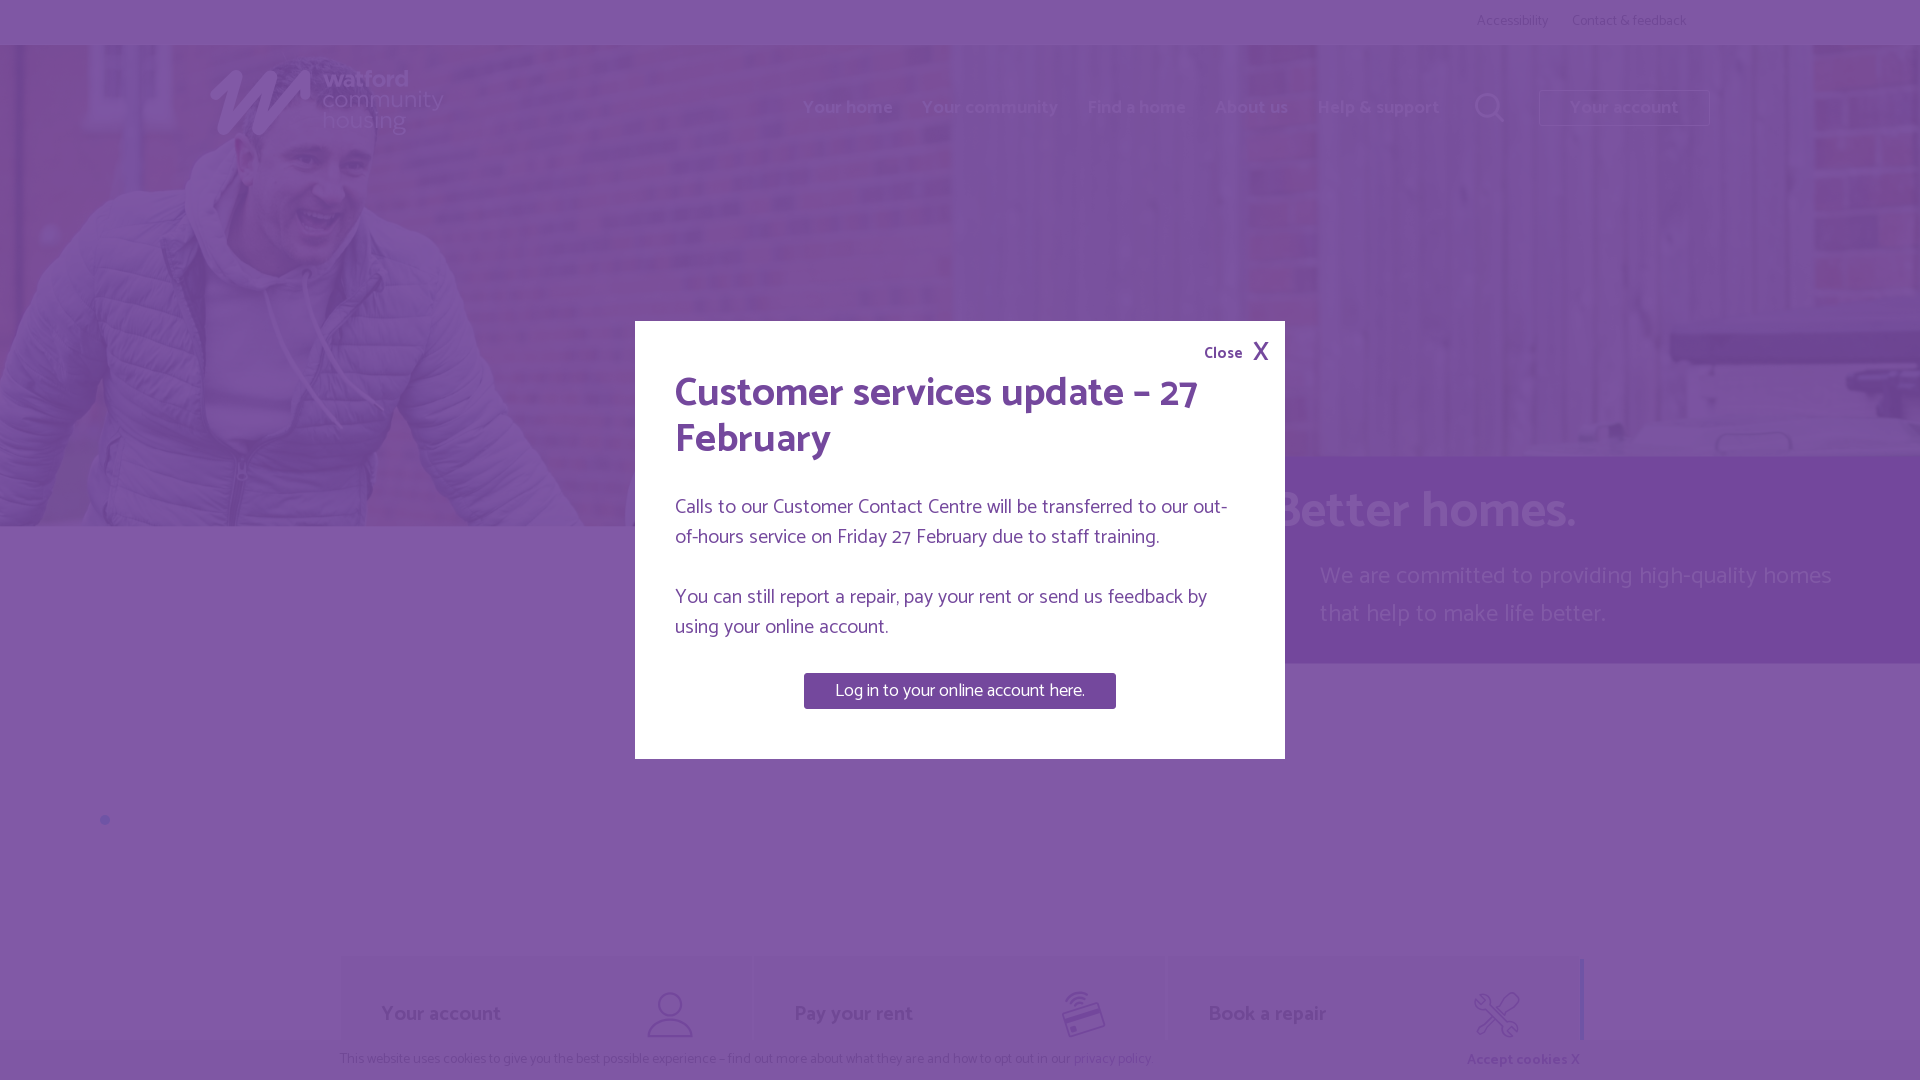

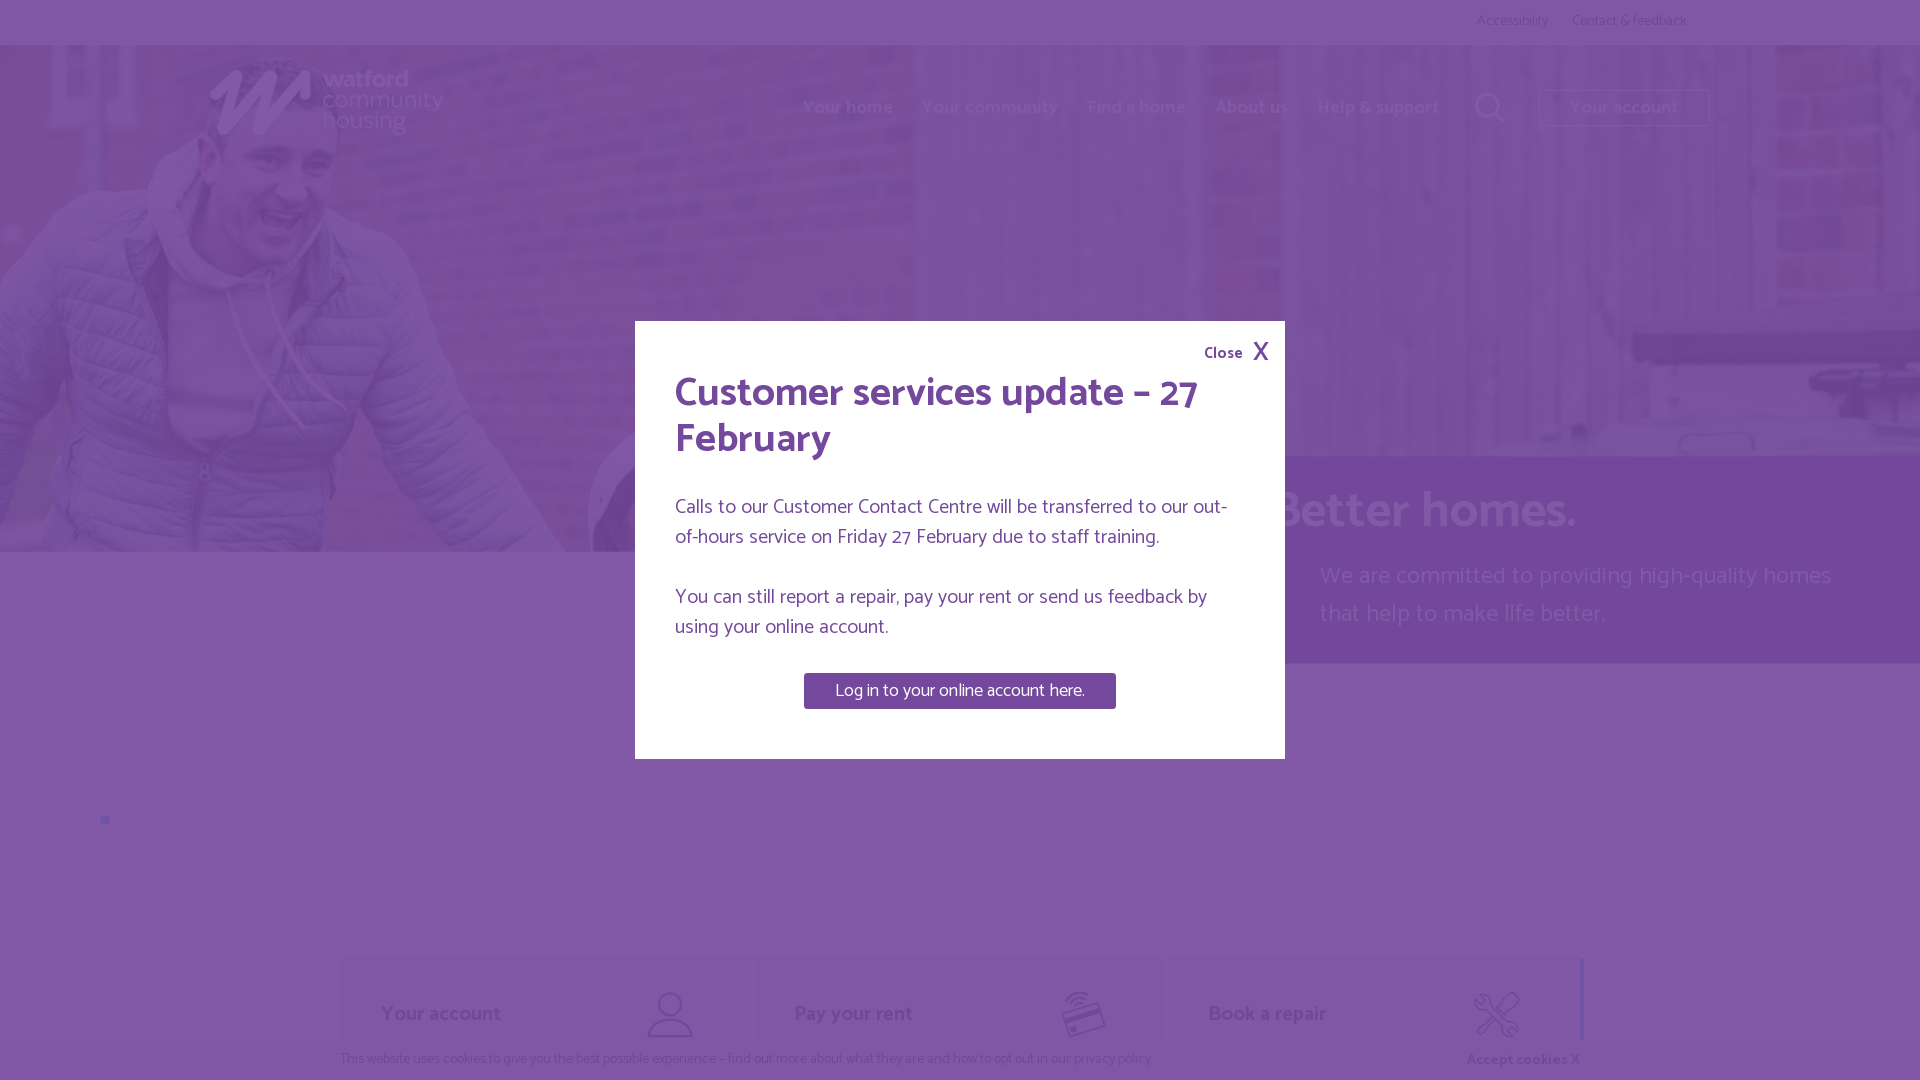